Tests autocomplete dropdown functionality by typing partial text and navigating through suggestions with arrow keys to select a specific country

Starting URL: https://www.rahulshettyacademy.com/AutomationPractice/

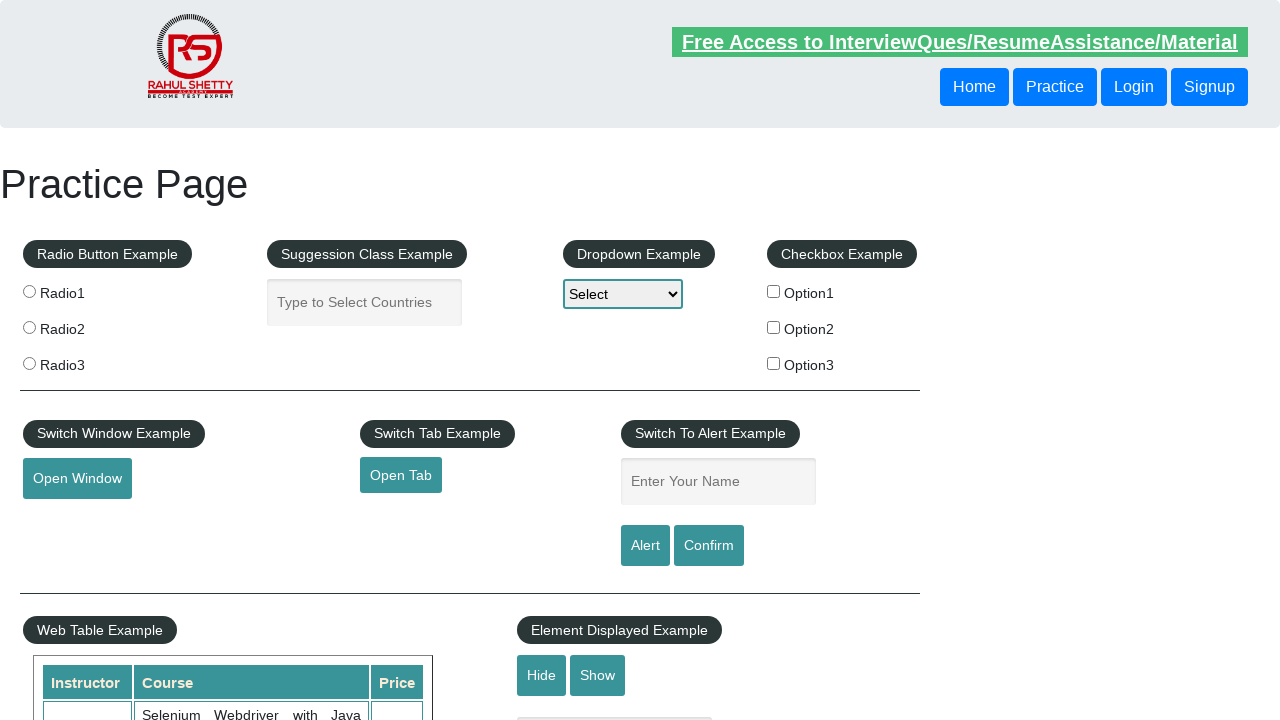

Filled autocomplete field with 'uni' on #autocomplete
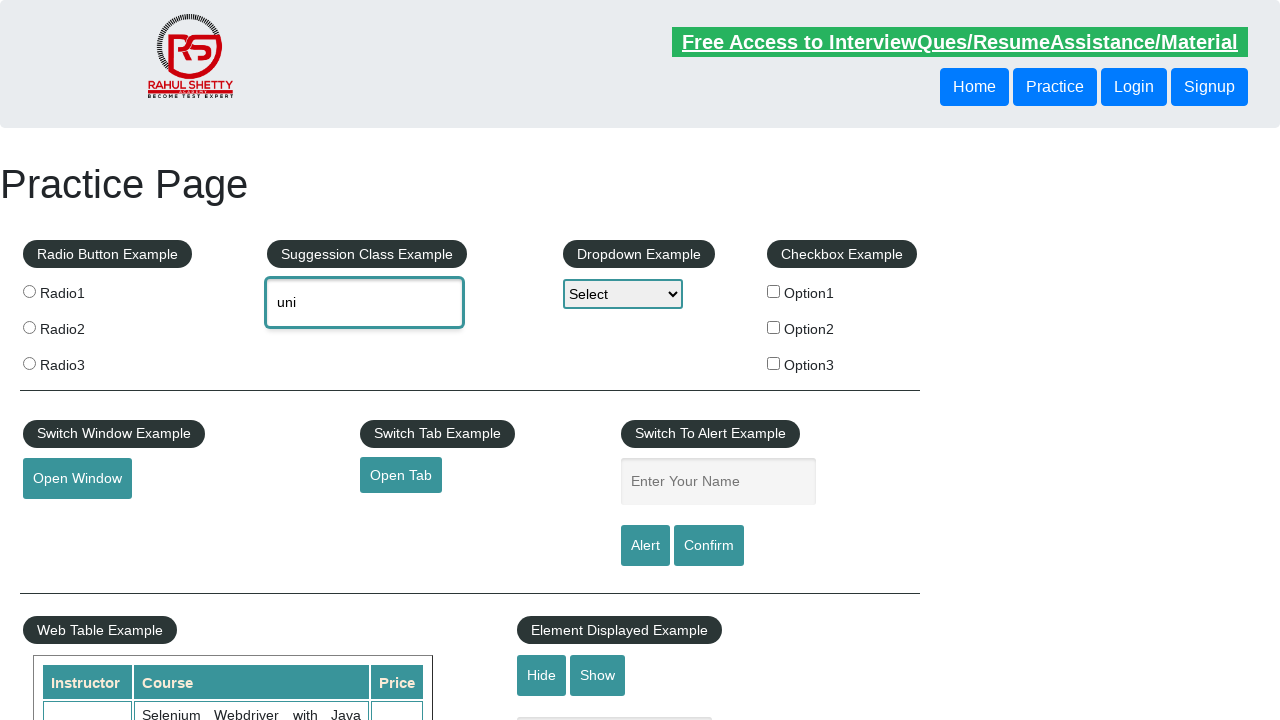

Waited 2 seconds for autocomplete suggestions to appear
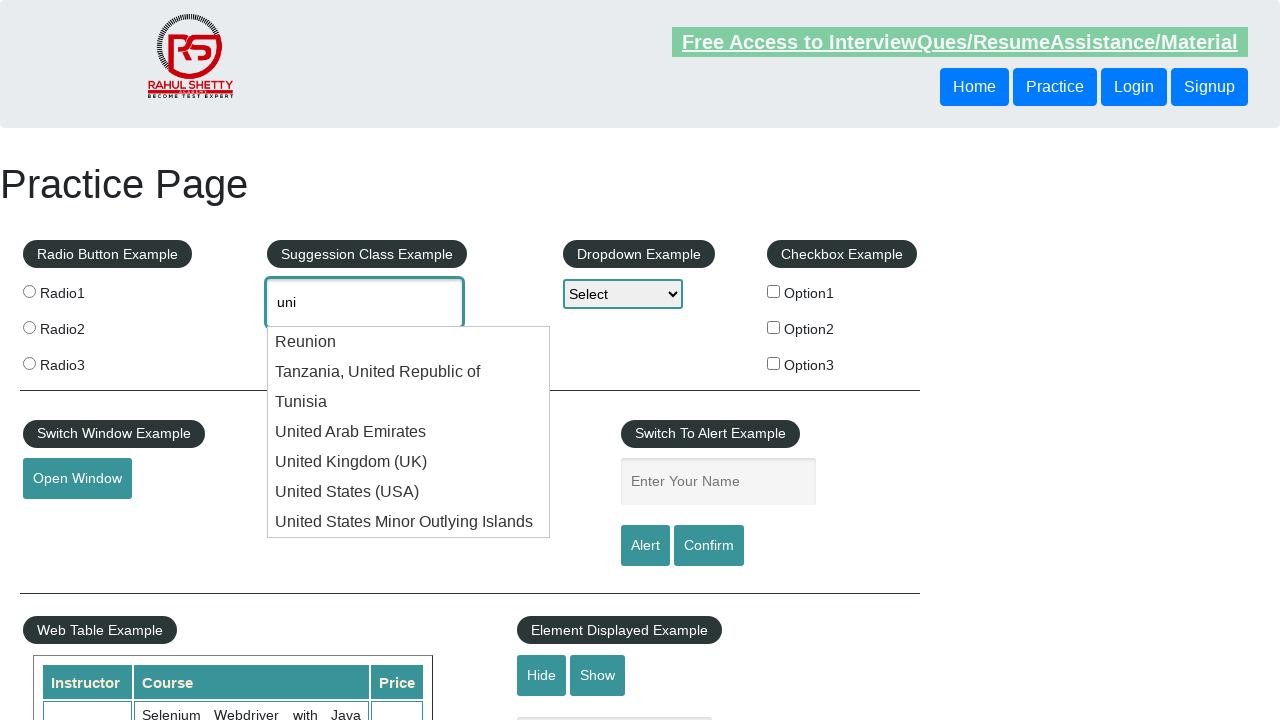

Pressed ArrowDown to navigate dropdown suggestions
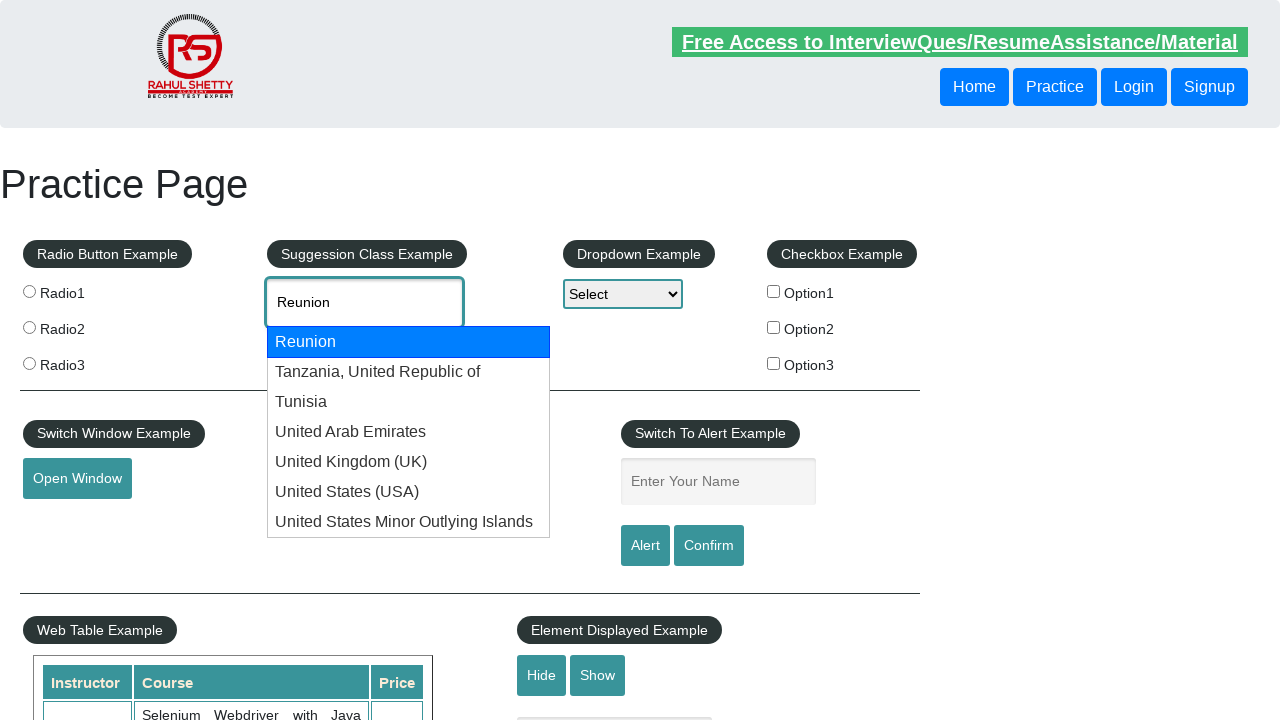

Evaluated autocomplete field value: 'Reunion'
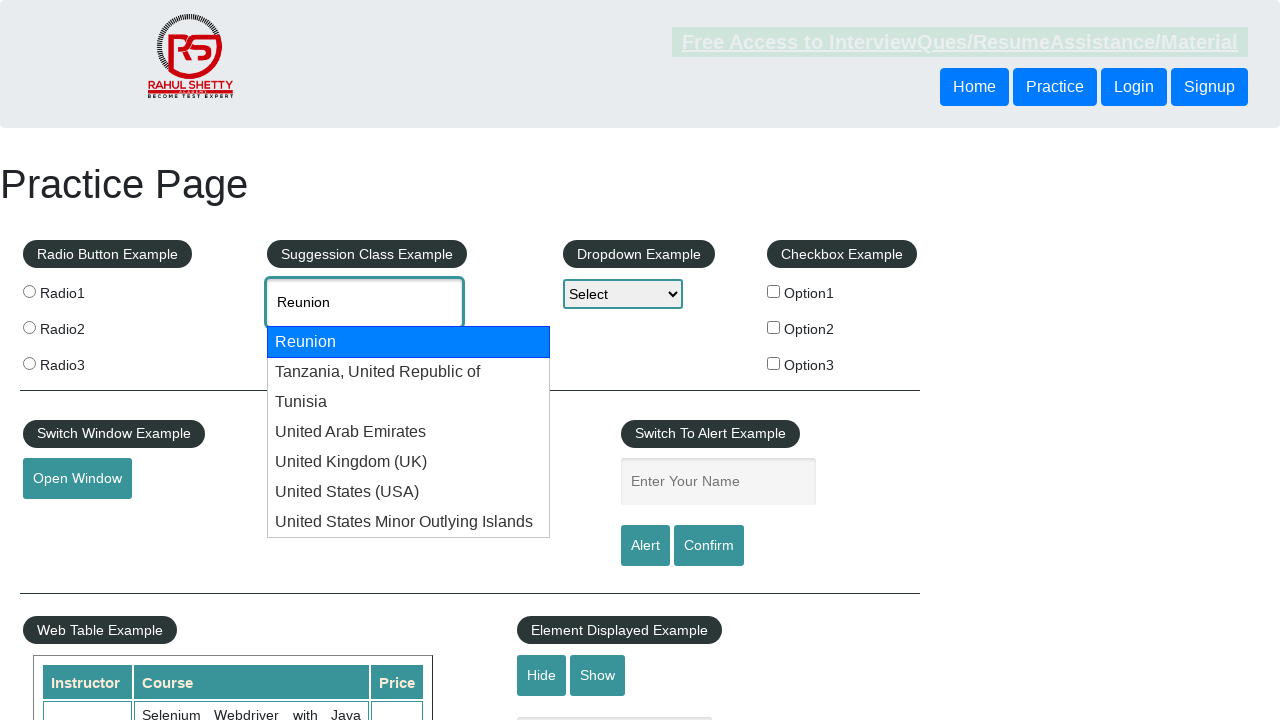

Pressed ArrowDown to navigate to next suggestion
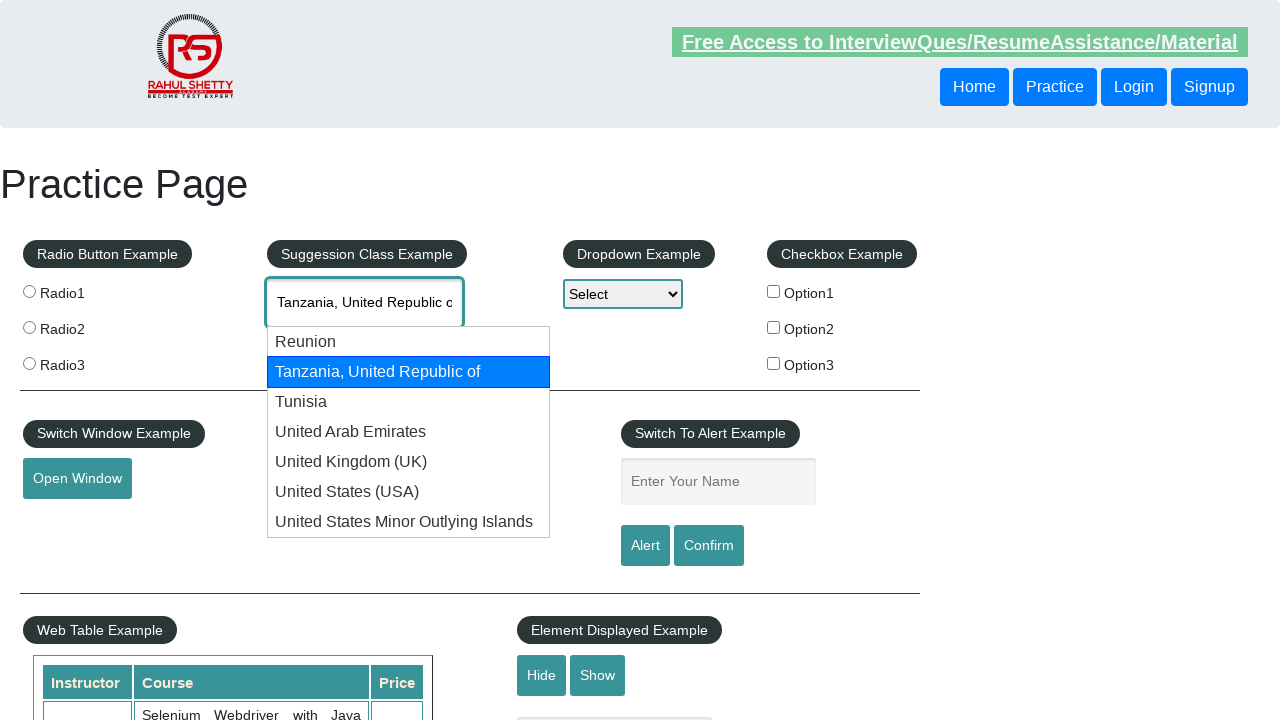

Evaluated autocomplete field value: 'Tanzania, United Republic of'
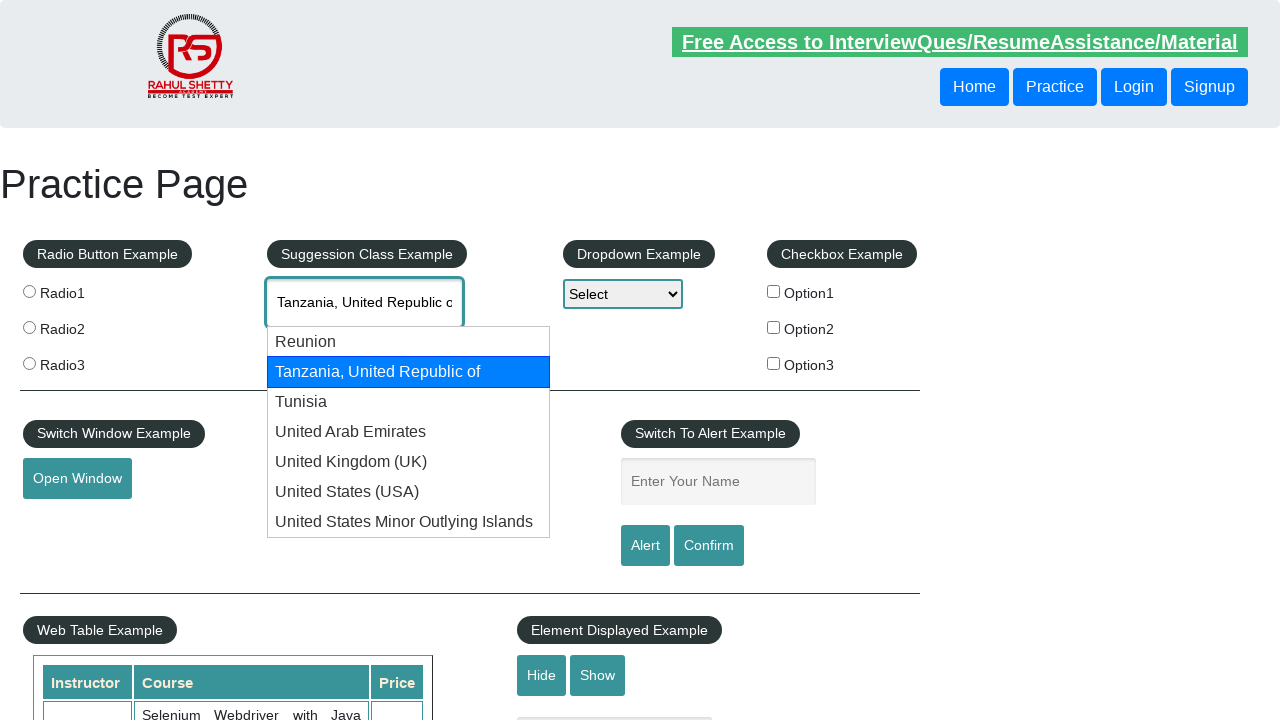

Pressed ArrowDown to navigate to next suggestion
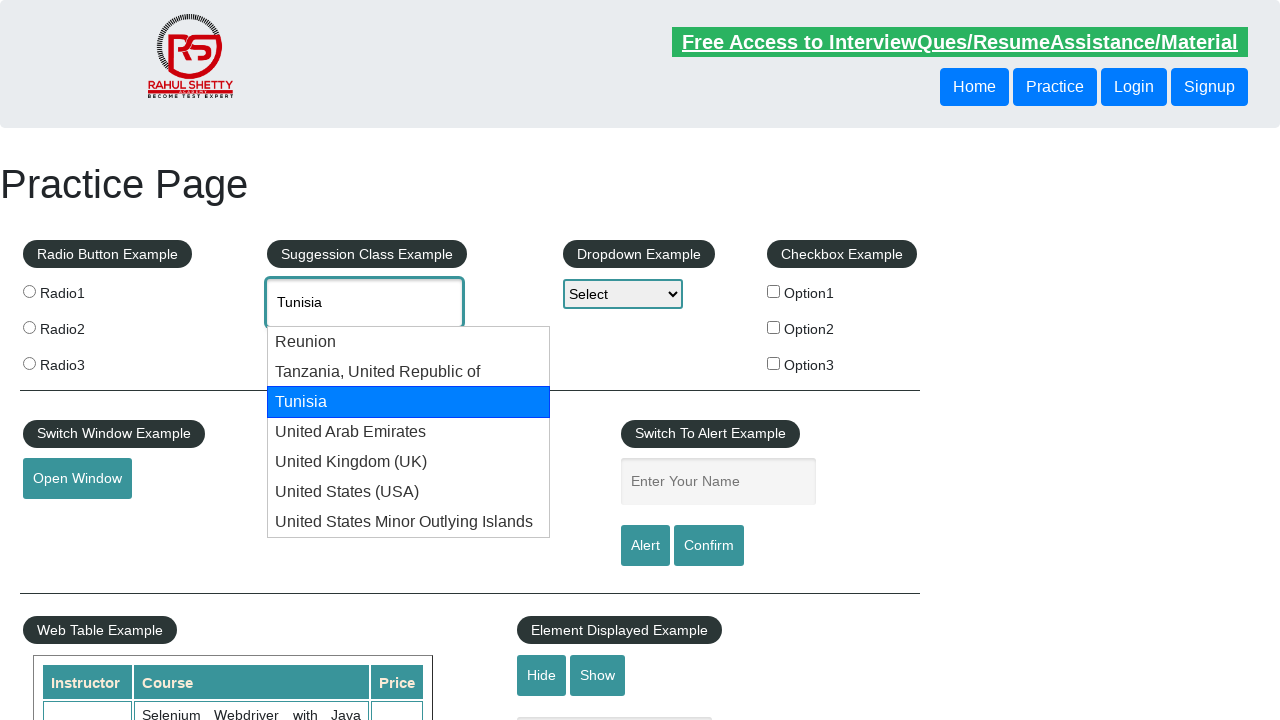

Evaluated autocomplete field value: 'Tunisia'
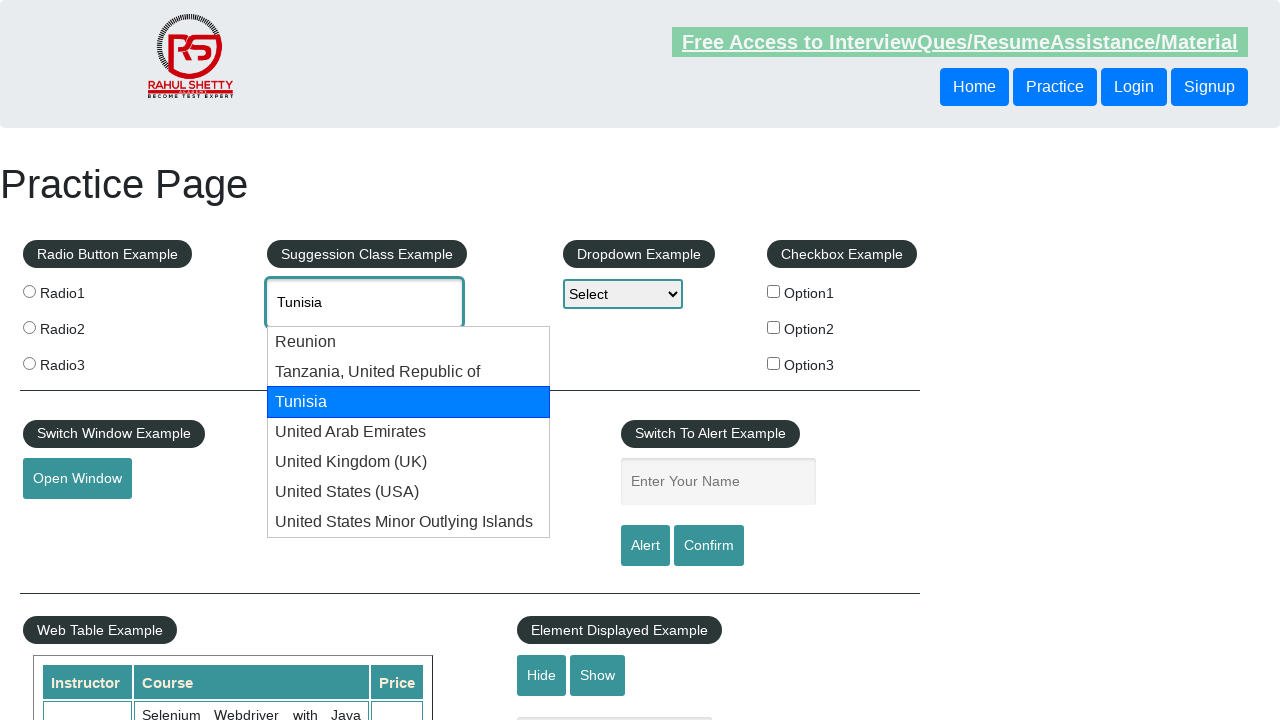

Pressed ArrowDown to navigate to next suggestion
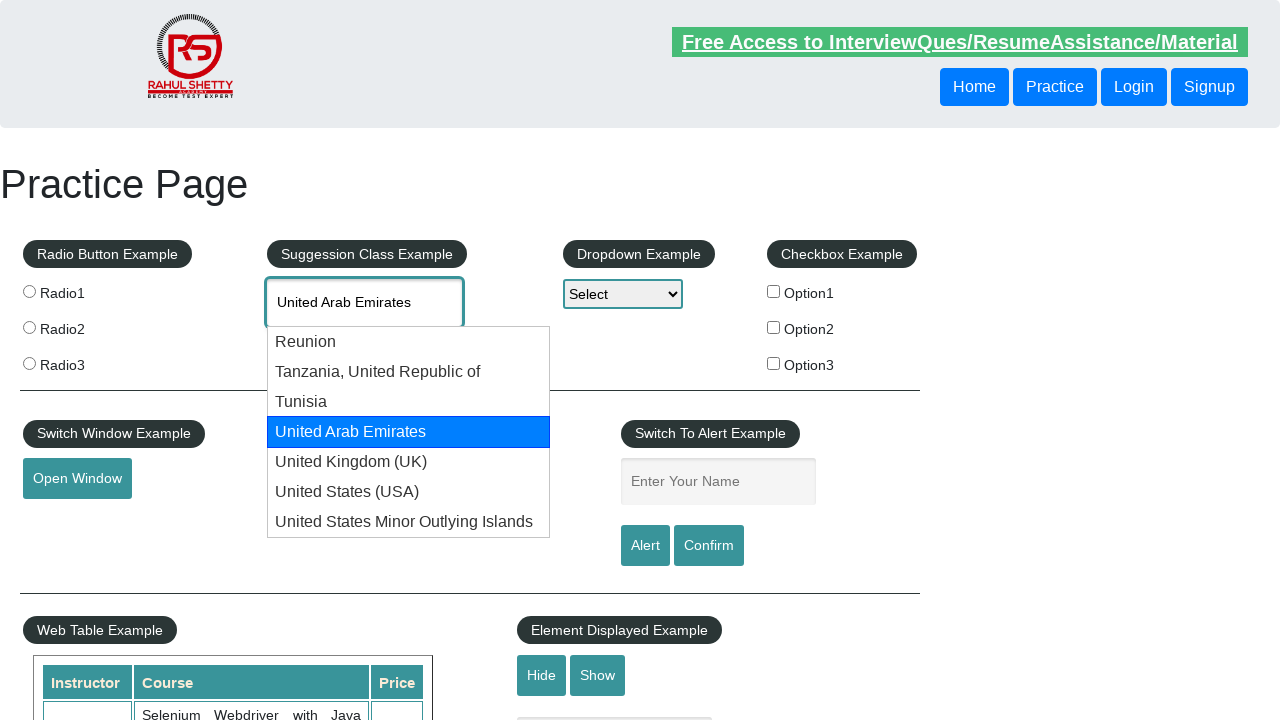

Evaluated autocomplete field value: 'United Arab Emirates'
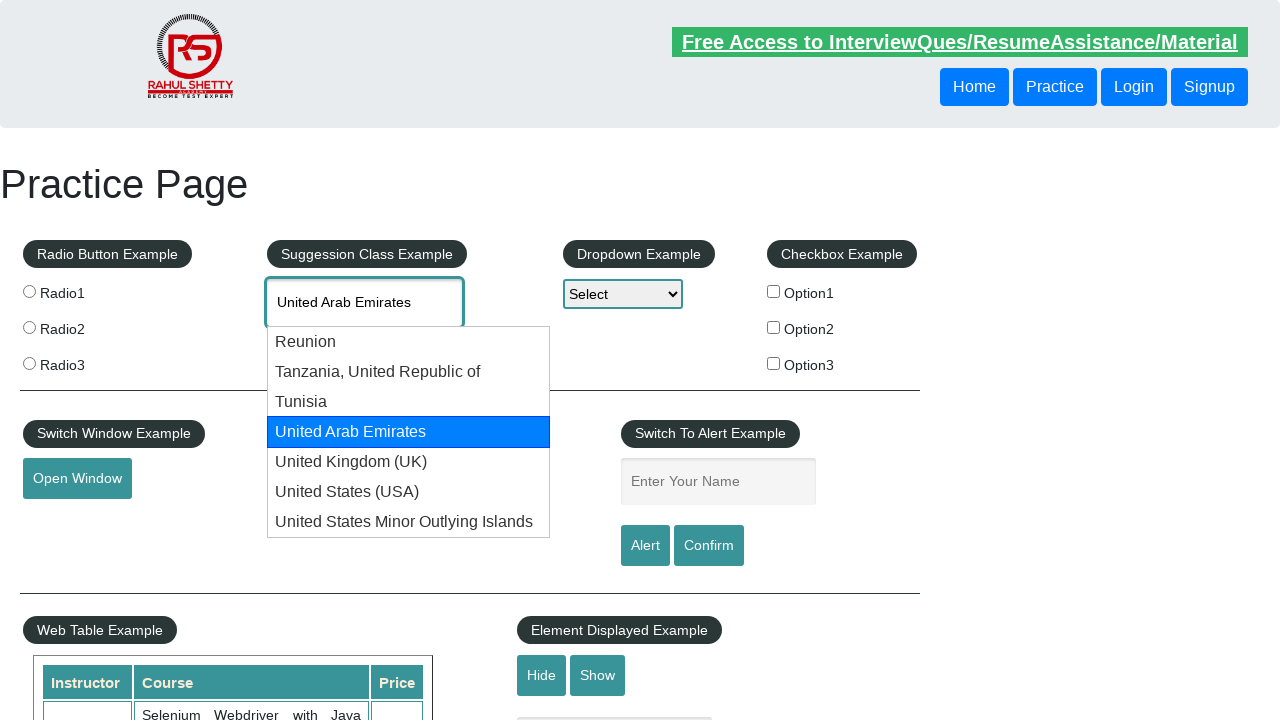

Pressed ArrowDown to navigate to next suggestion
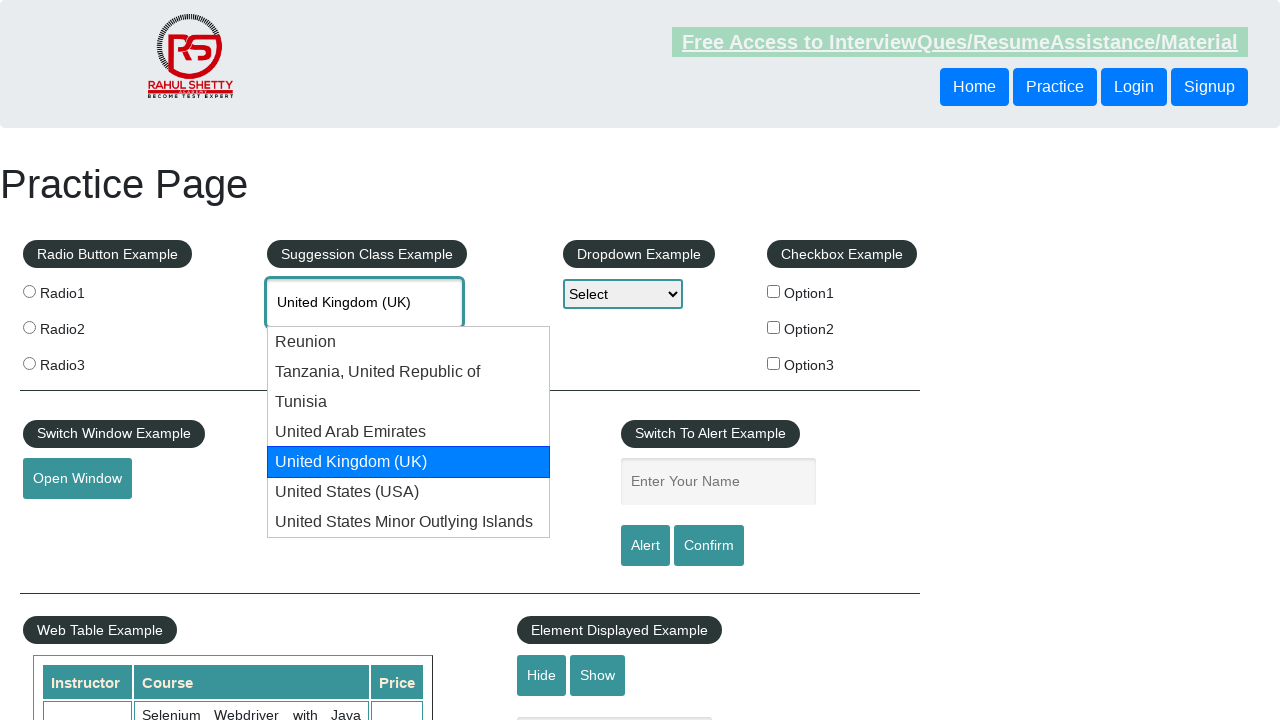

Evaluated autocomplete field value: 'United Kingdom (UK)'
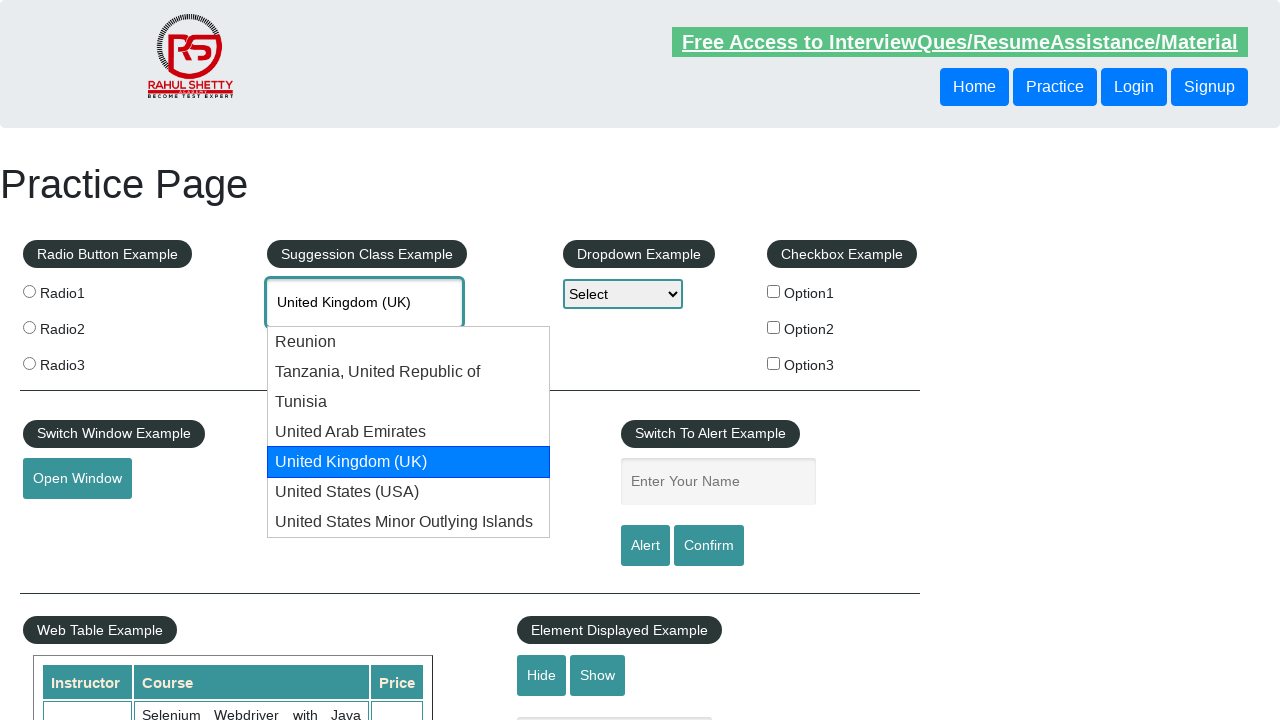

Successfully found 'United Kingdom (UK)' in autocomplete dropdown
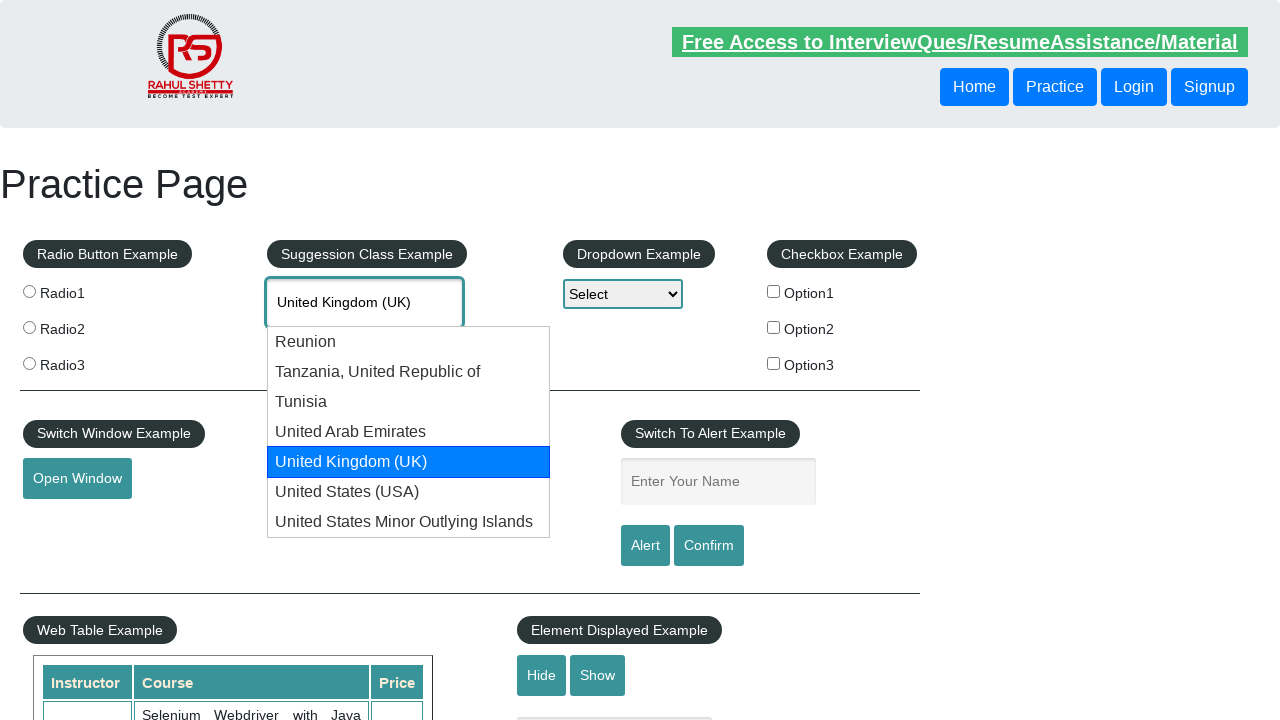

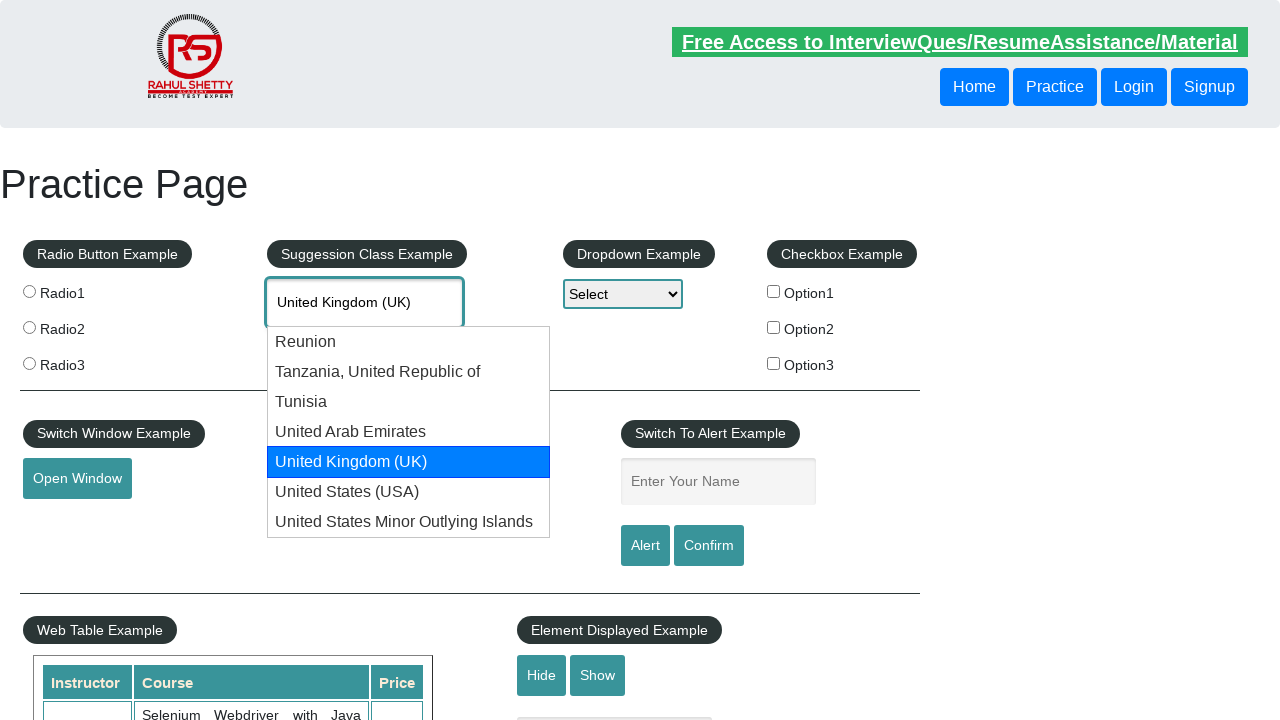